Tests JavaScript prompt alert by clicking a button, entering text in the prompt, accepting it, and verifying the entered text appears in results.

Starting URL: https://the-internet.herokuapp.com/

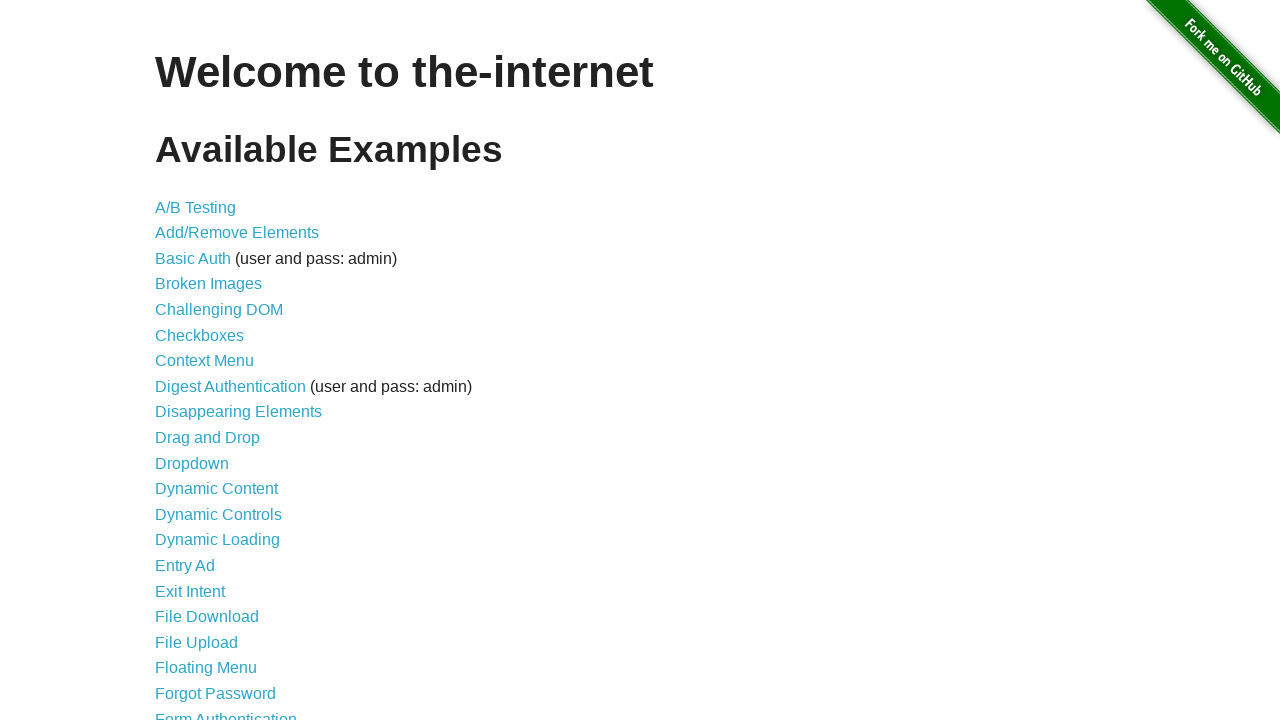

Clicked JavaScript Alerts link to navigate to the alerts test page at (214, 361) on text=JavaScript Alerts
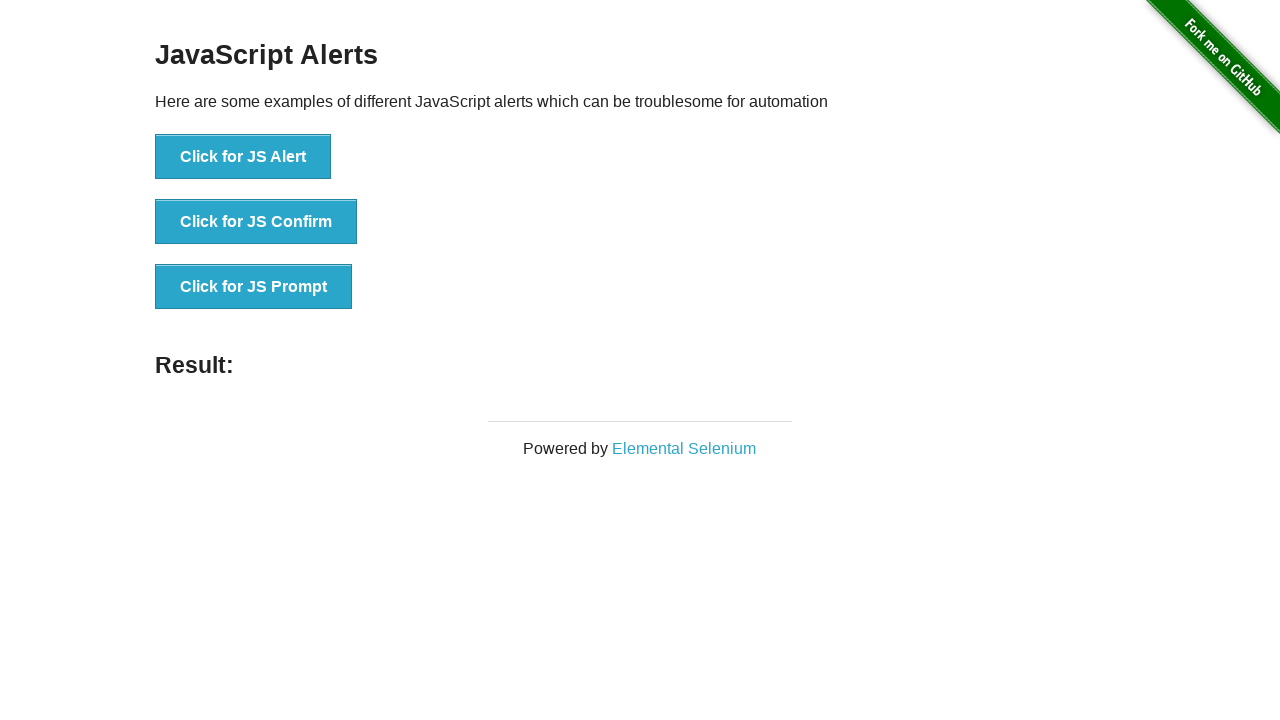

Registered dialog handler to accept prompt with text 'Hello!'
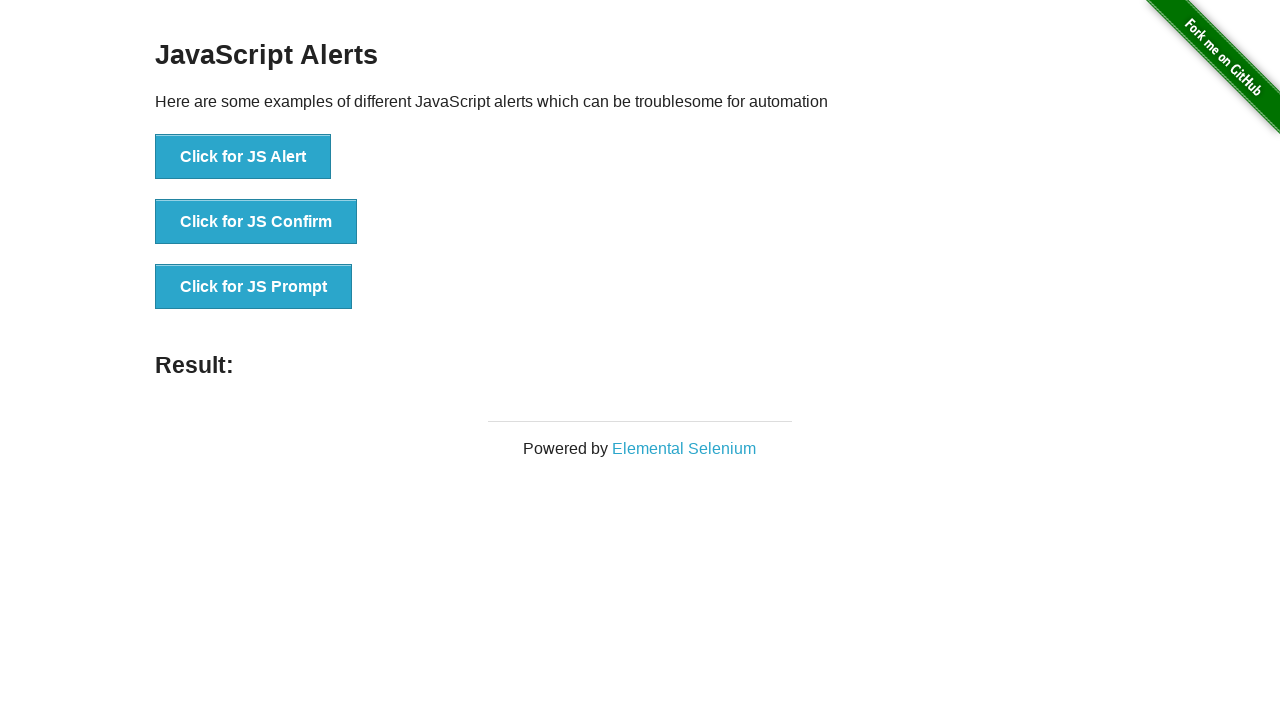

Clicked the prompt button to trigger the JavaScript prompt dialog at (254, 287) on #content>div>ul>li:nth-child(3)>button
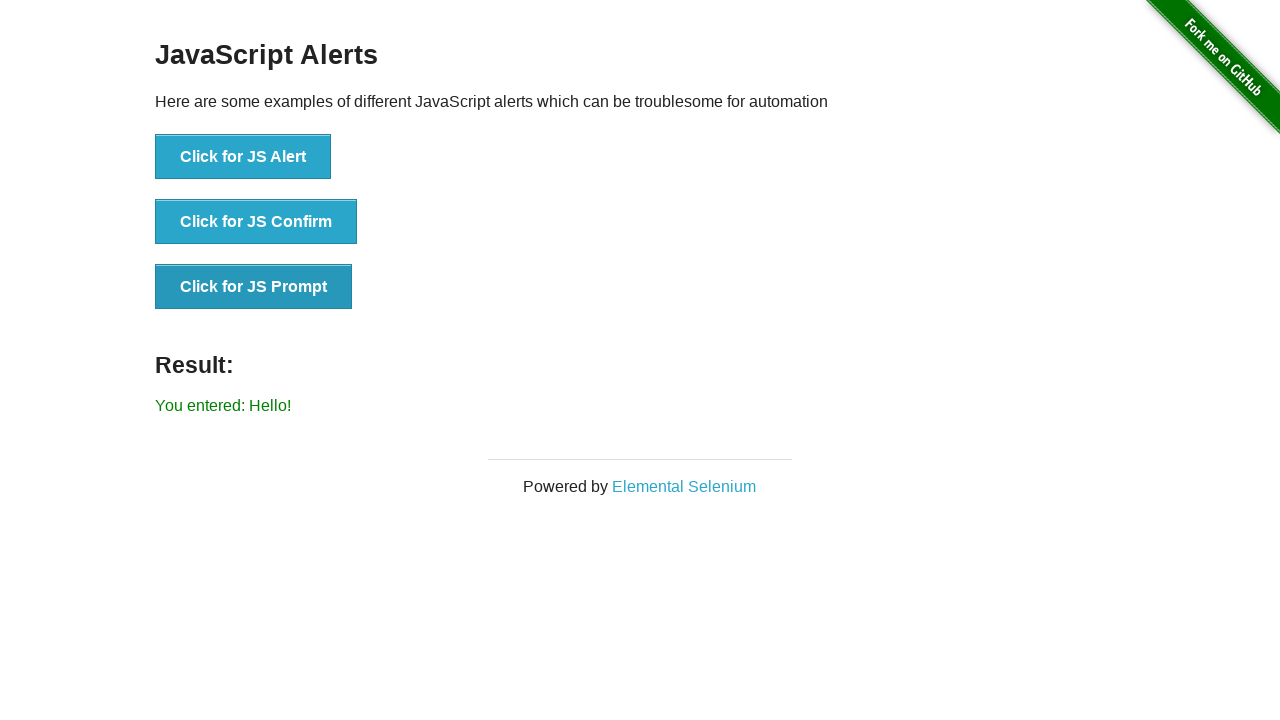

Verified that the result element appeared after accepting the prompt
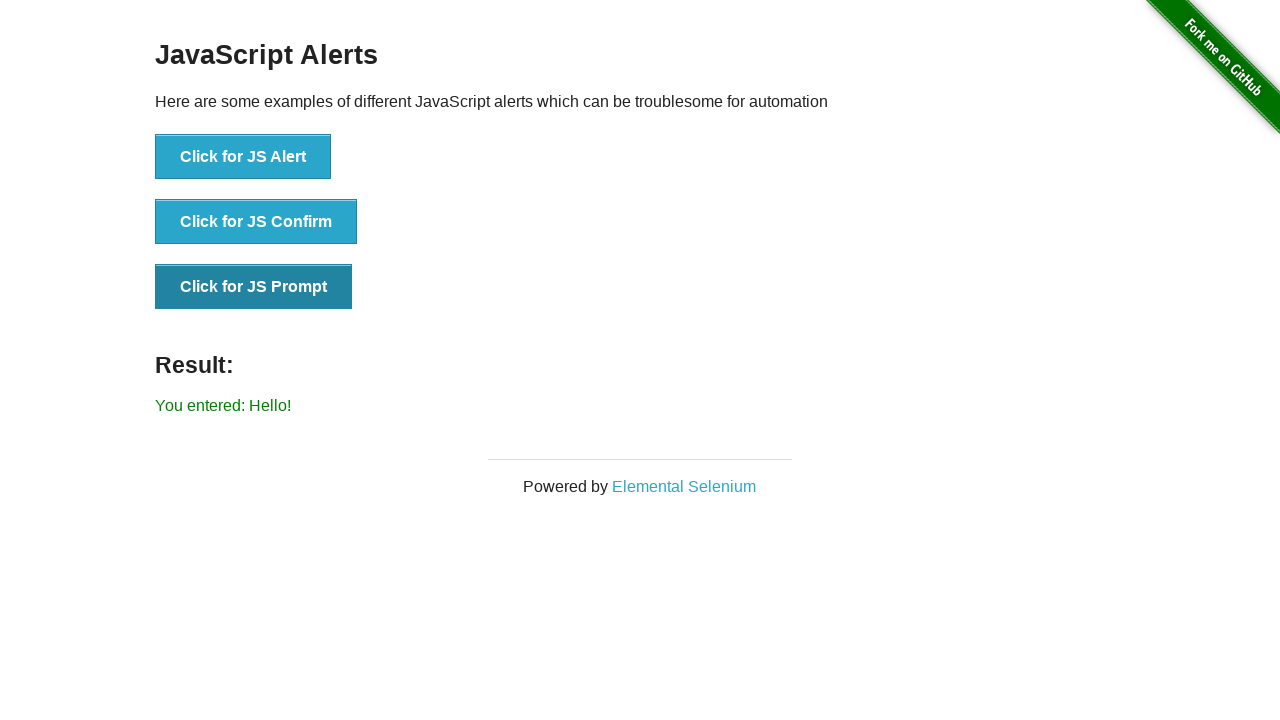

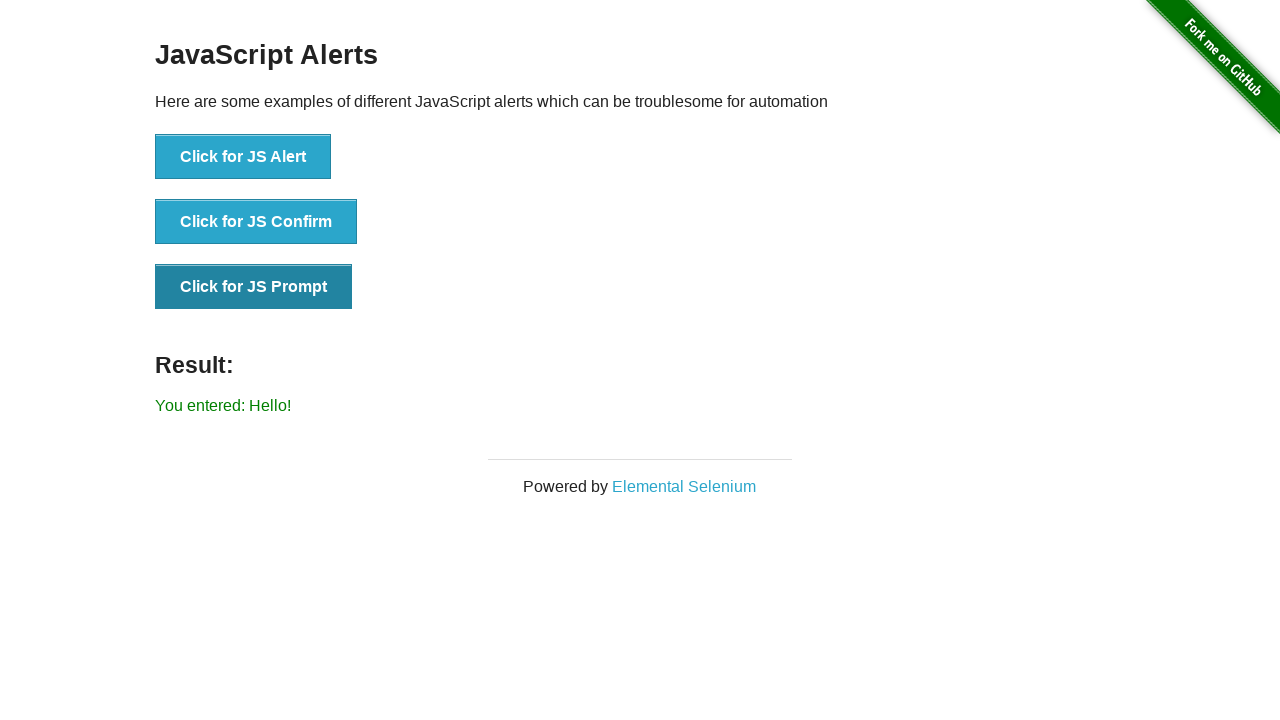